Tests language switching by clicking Russian language link and verifying Russian text appears

Starting URL: https://www.lipsum.com/

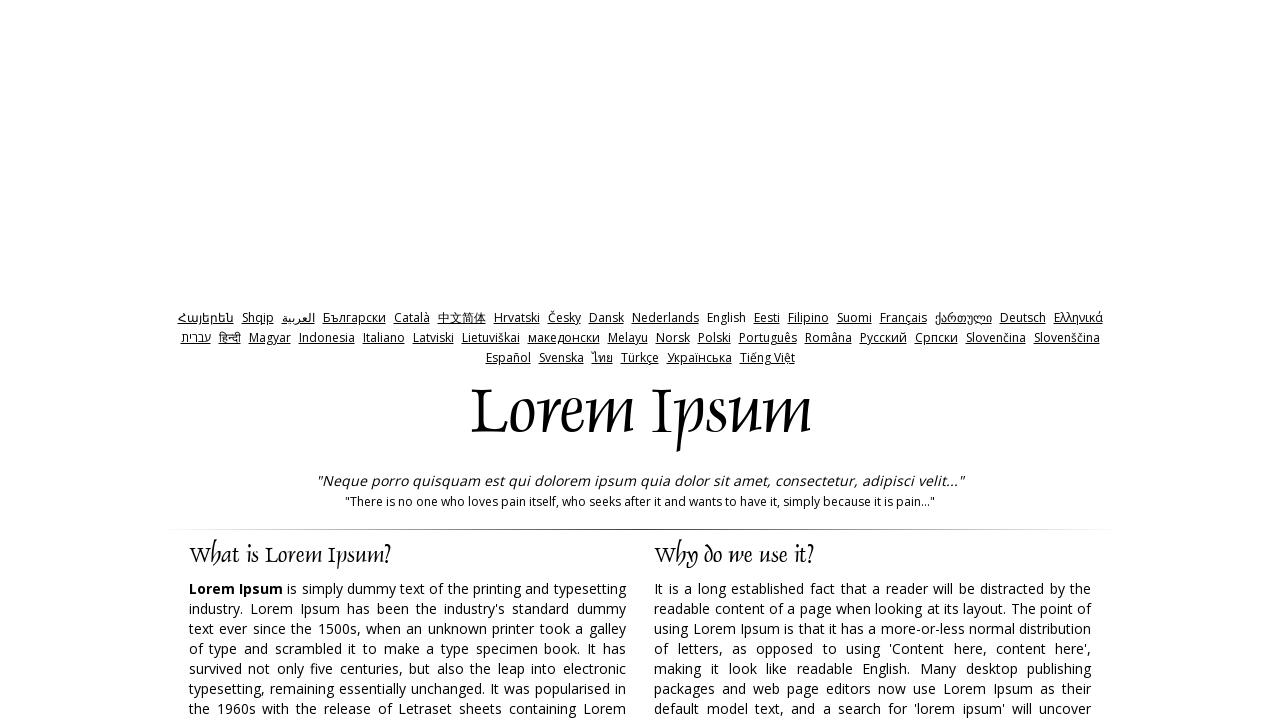

Clicked Russian language link to switch to Russian version at (883, 338) on a[href='http://ru.lipsum.com/']
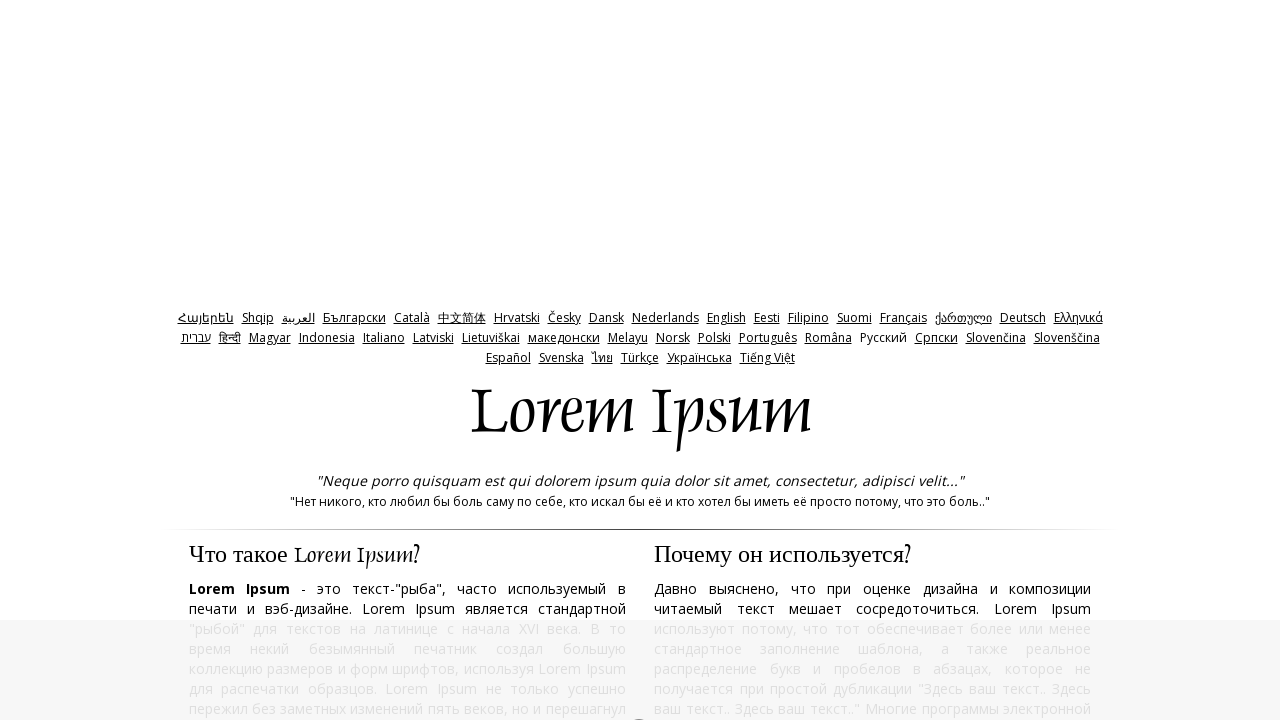

Russian page loaded and first paragraph element appeared
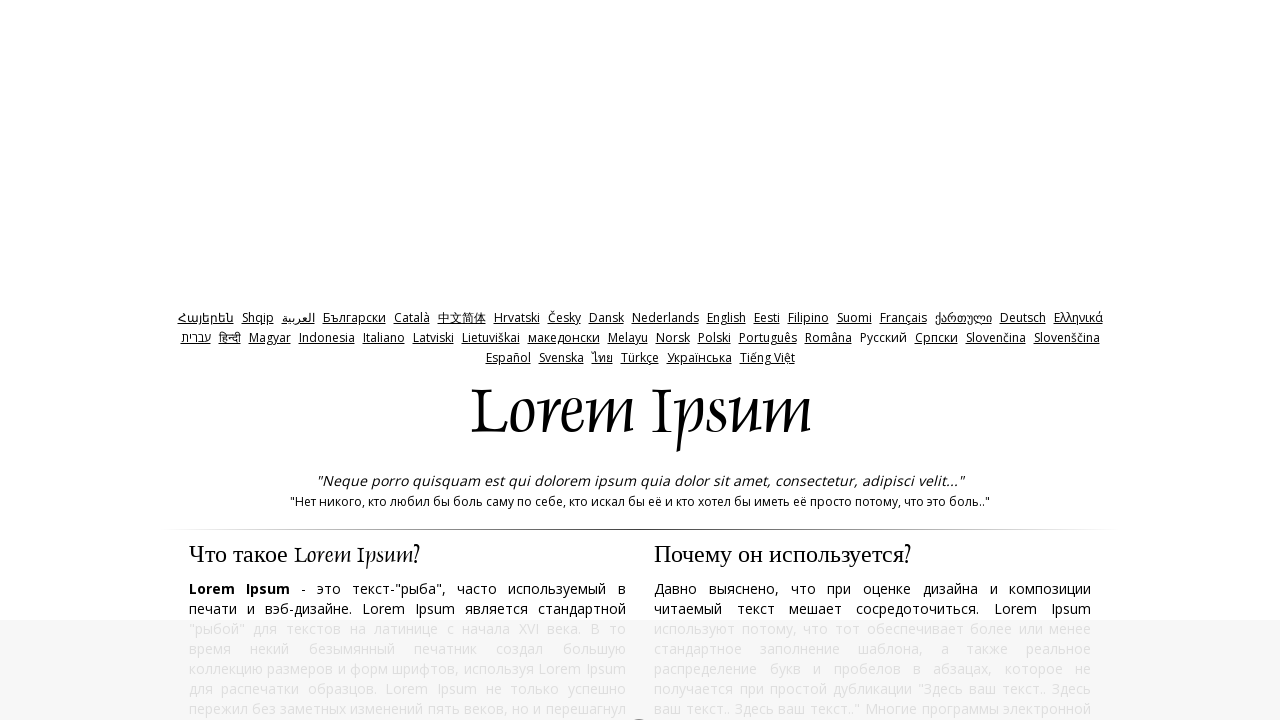

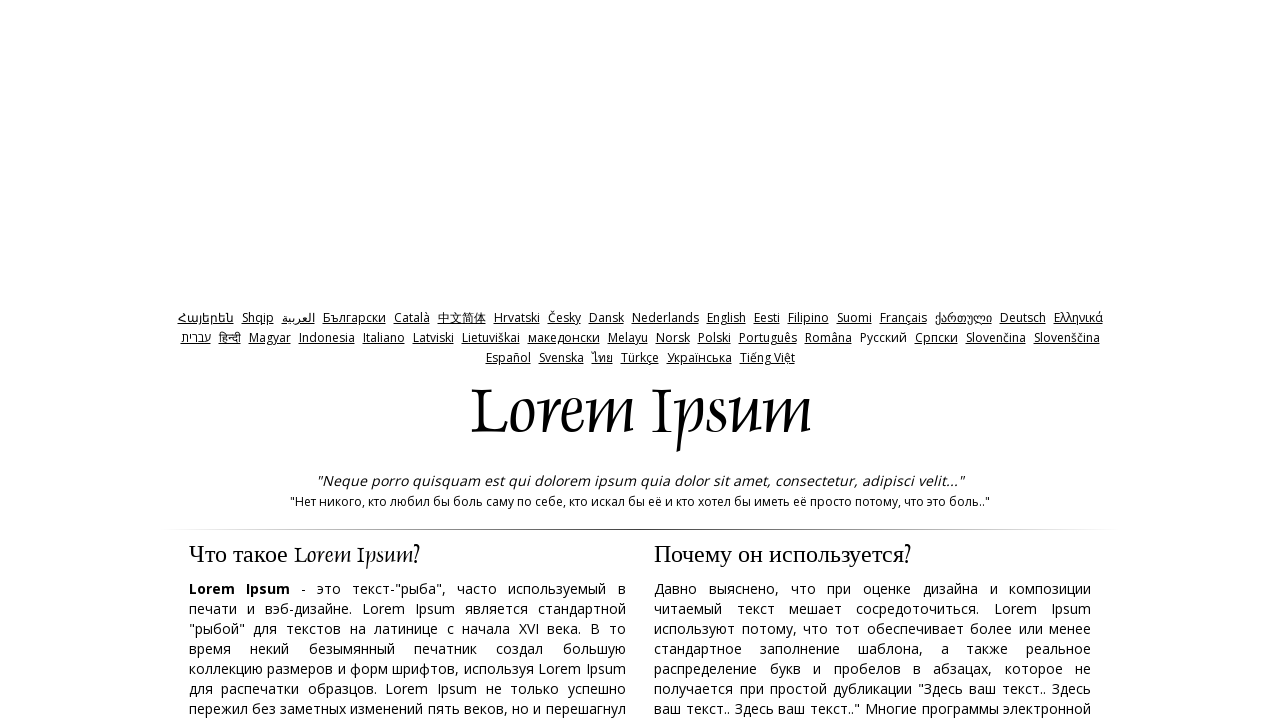